Tests JavaScript alert handling by clicking a button that triggers a JS alert, accepting the alert, and verifying the result message is displayed correctly.

Starting URL: https://the-internet.herokuapp.com/javascript_alerts

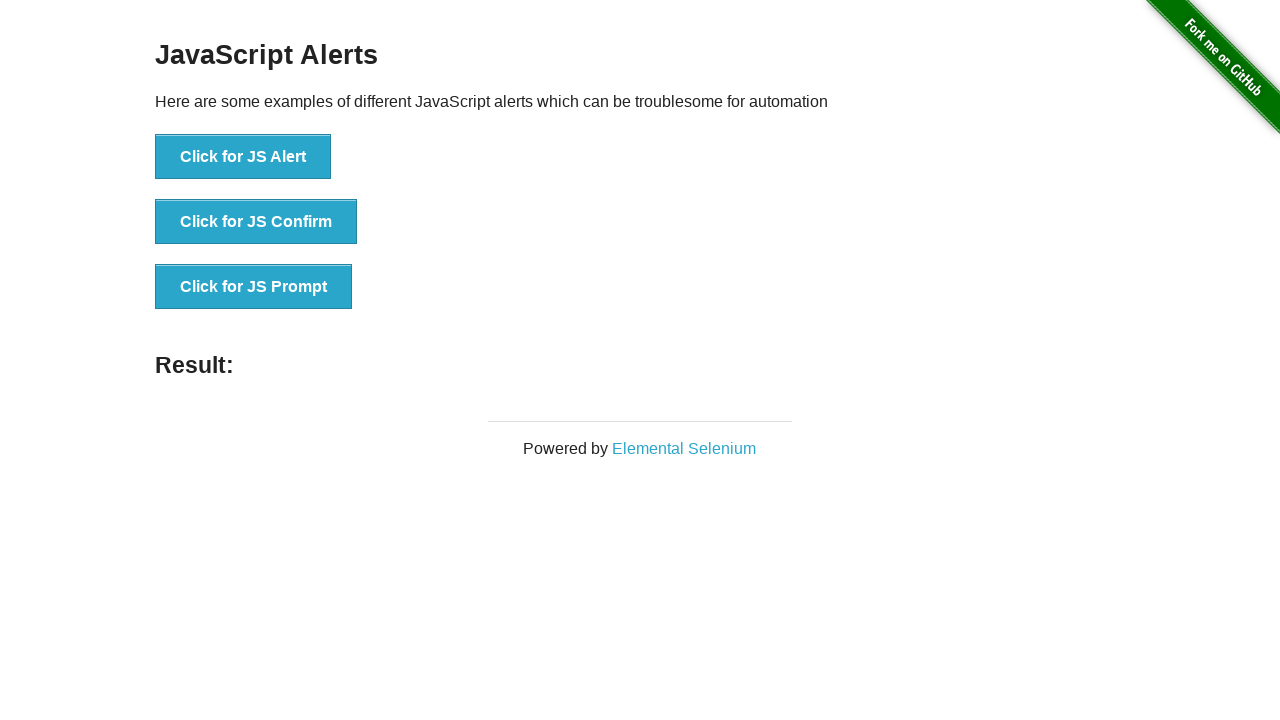

Clicked button to trigger JS Alert at (243, 157) on xpath=//button[normalize-space()='Click for JS Alert']
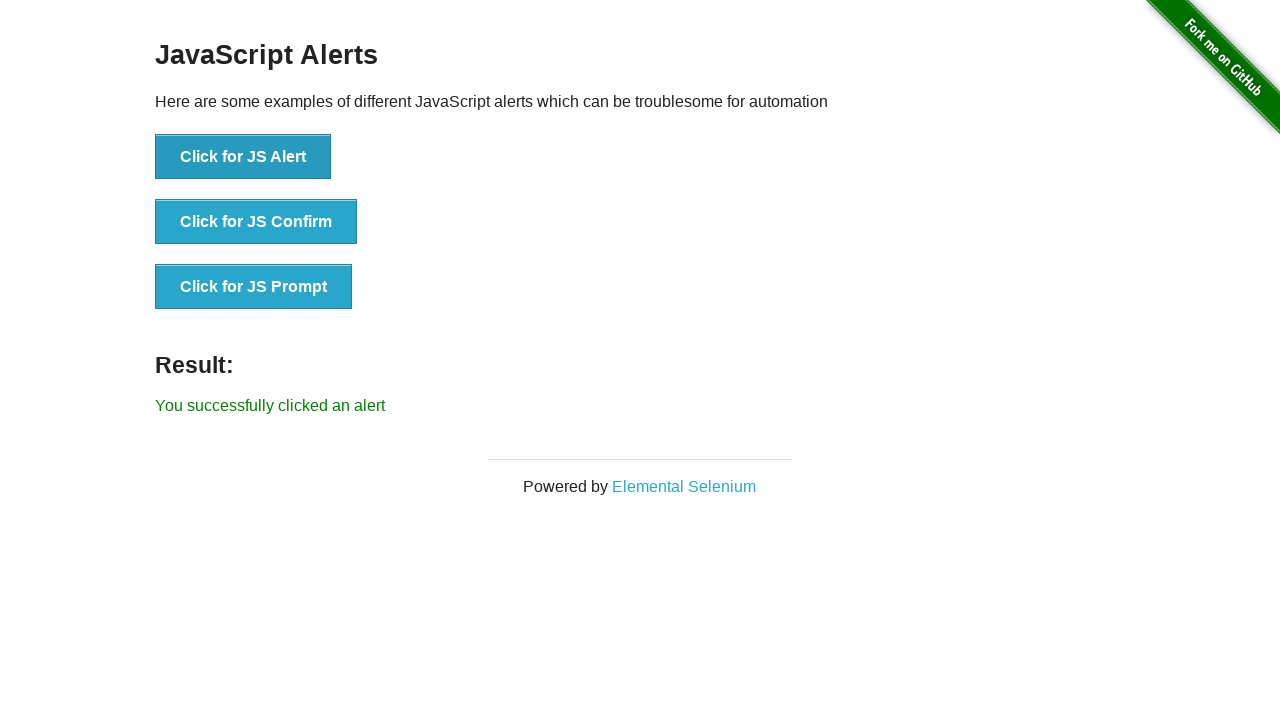

Set up dialog handler to accept alerts
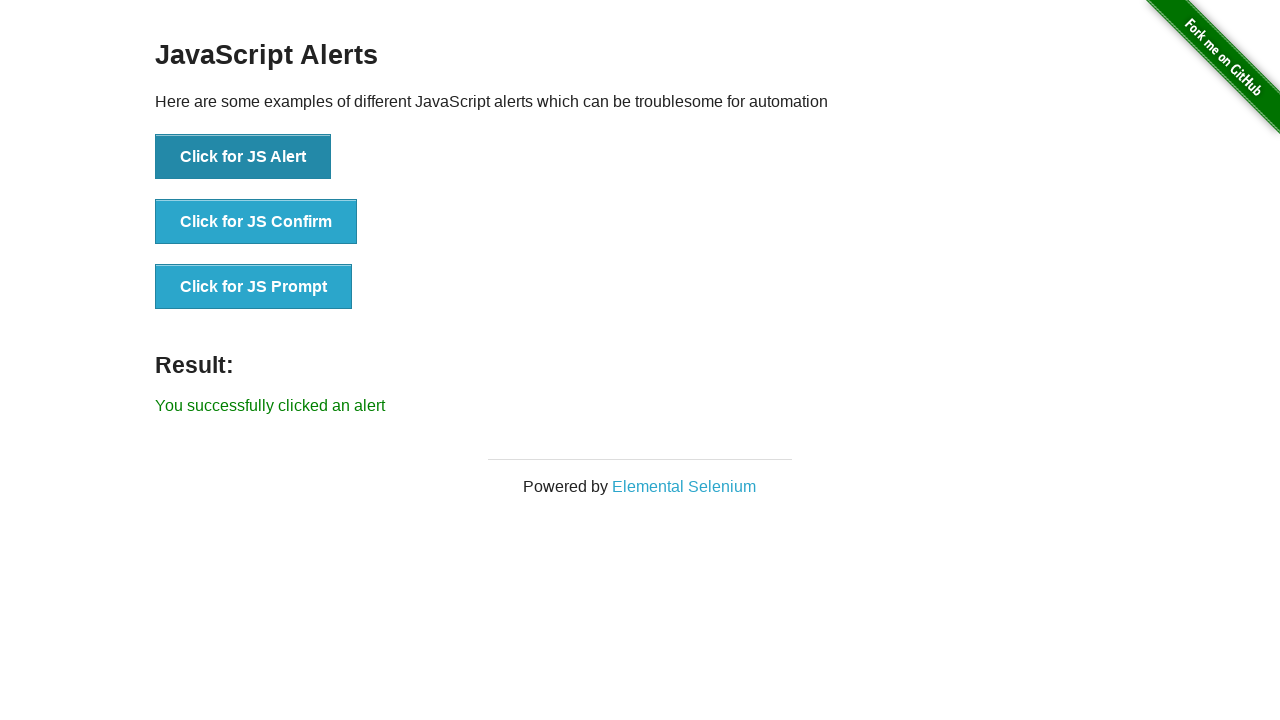

Registered dialog handler function to log and accept alerts
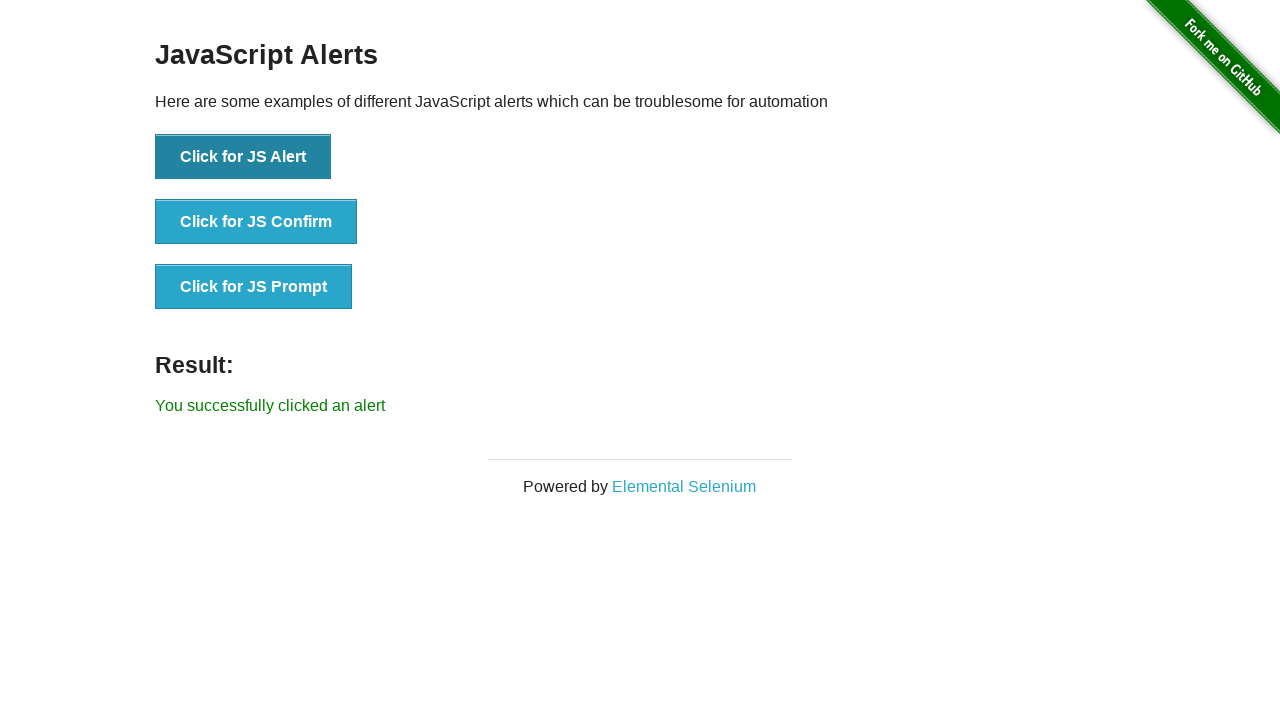

Clicked button to trigger JS Alert using has-text selector at (243, 157) on button:has-text('Click for JS Alert')
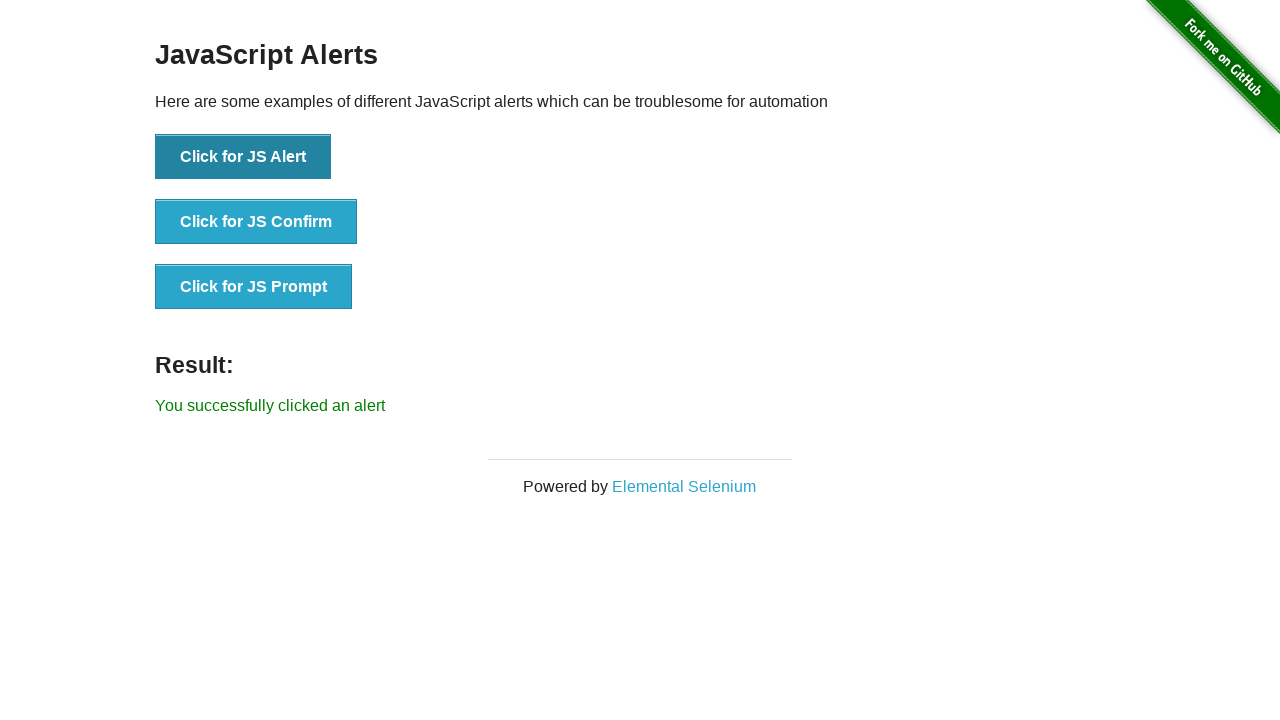

Waited for result message element to appear
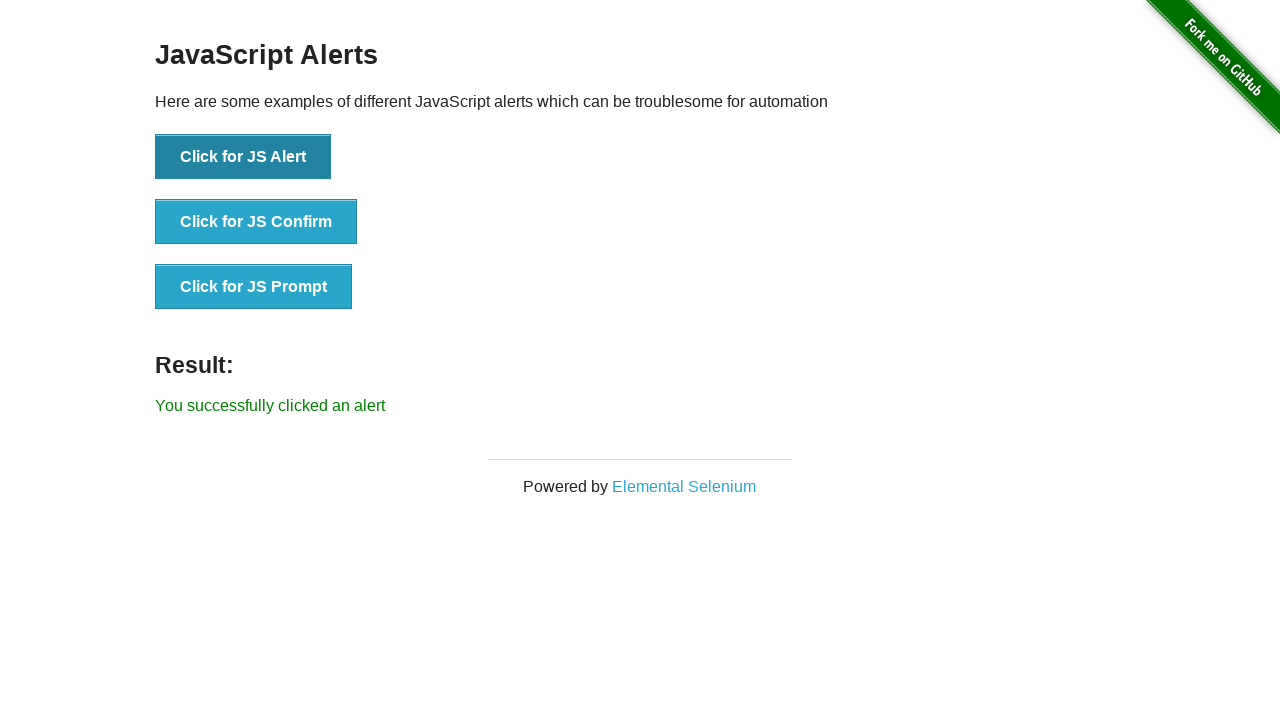

Retrieved result message: You successfully clicked an alert
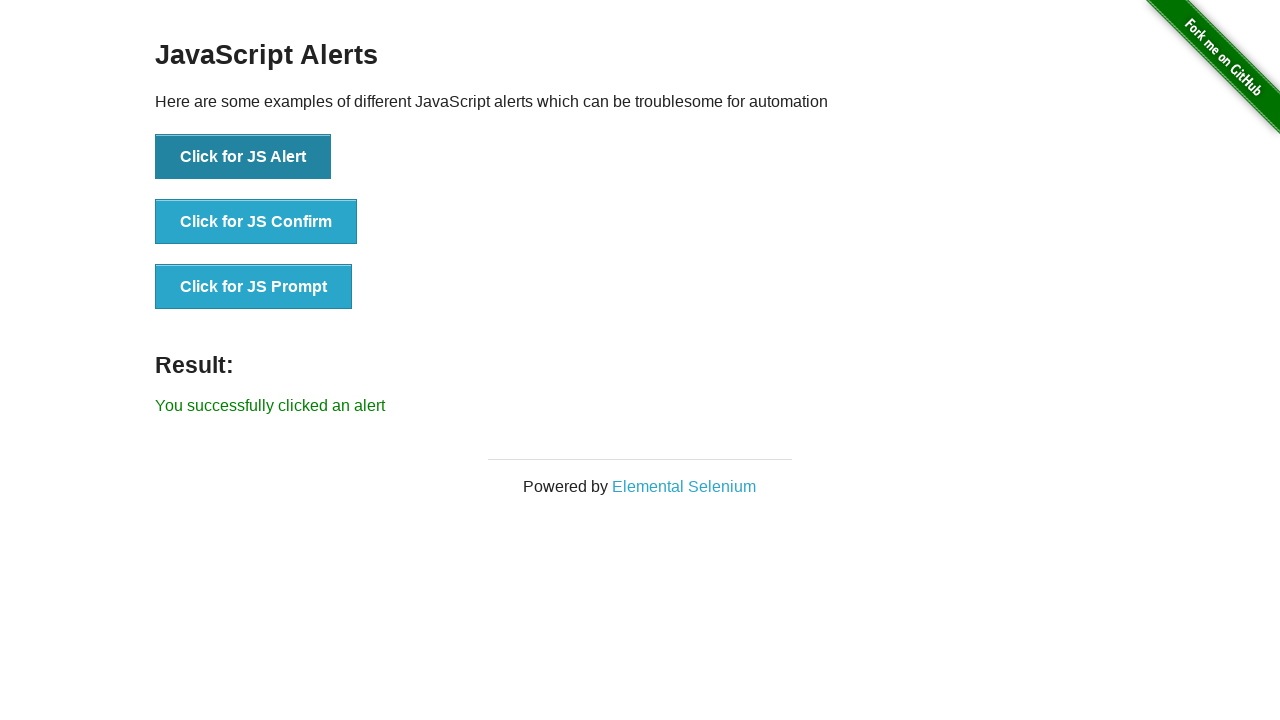

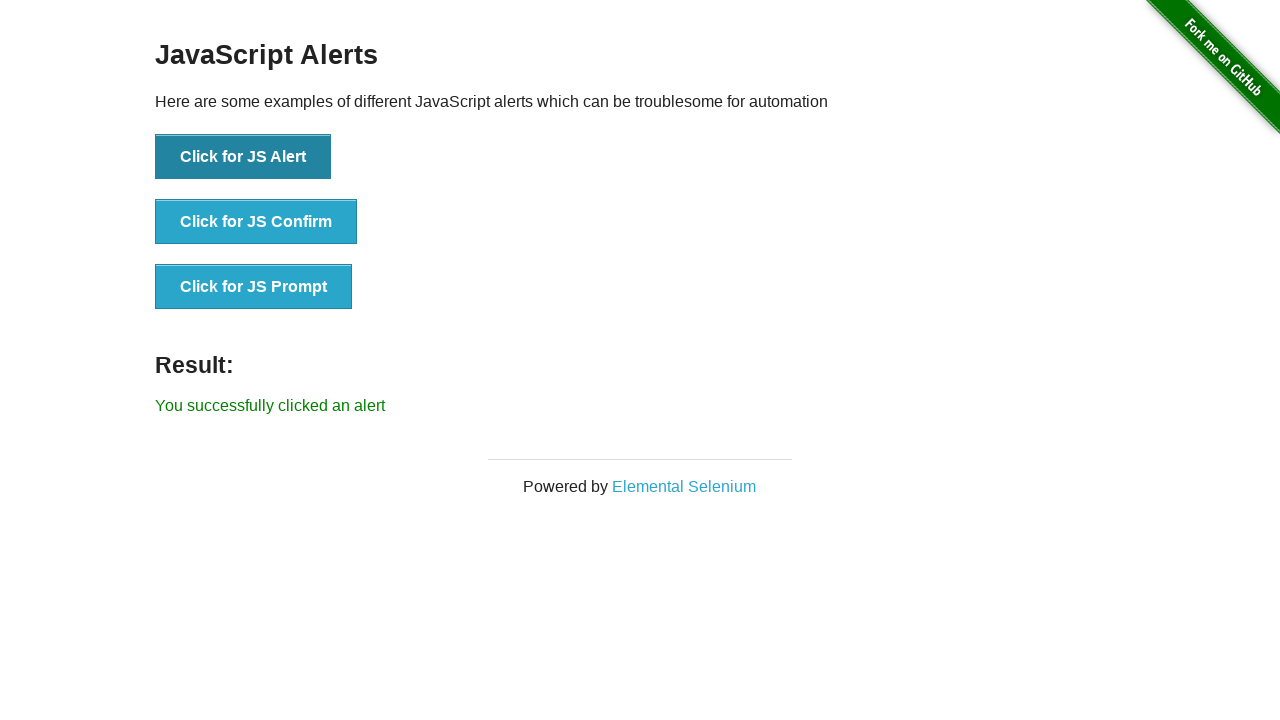